Tests navigation on the JEPX spot market page by opening the calendar picker, selecting a specific date (year, month, day), and waiting for the page to update with the selected date's data.

Starting URL: https://www.jepx.jp/electricpower/market-data/spot/bid_curves.html

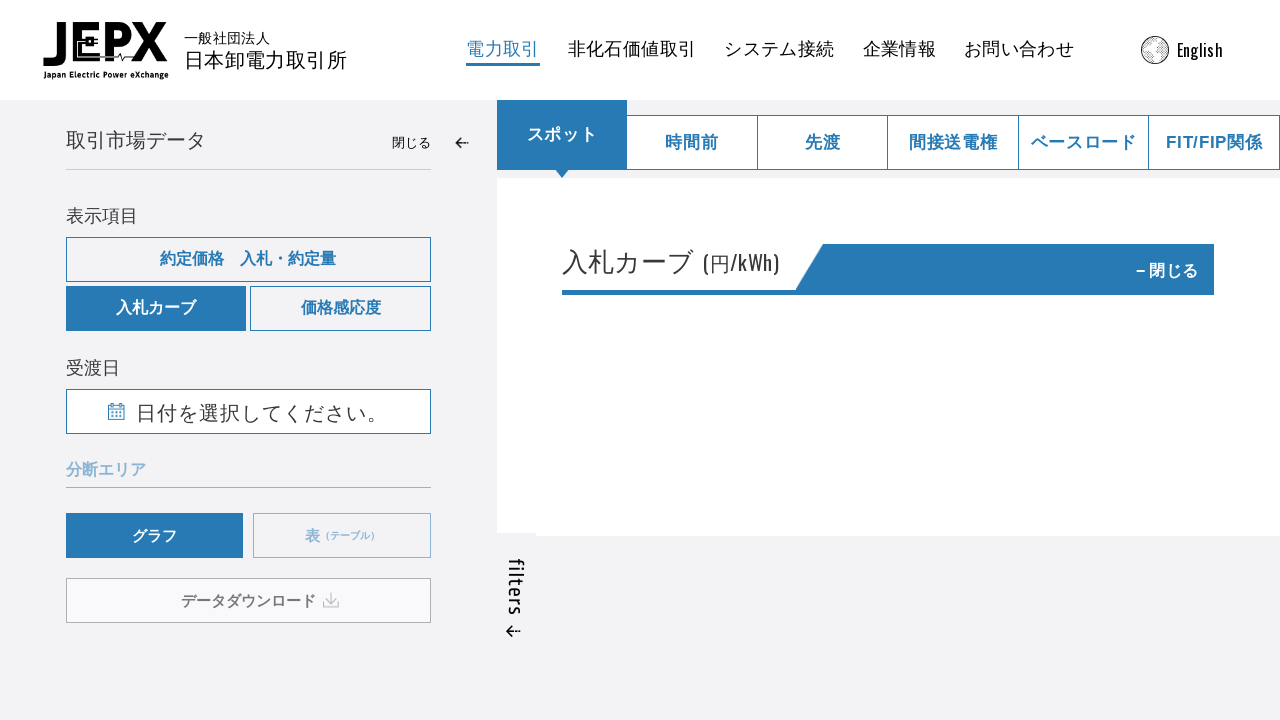

Clicked calendar button to open date picker at (248, 412) on #button--calender-show
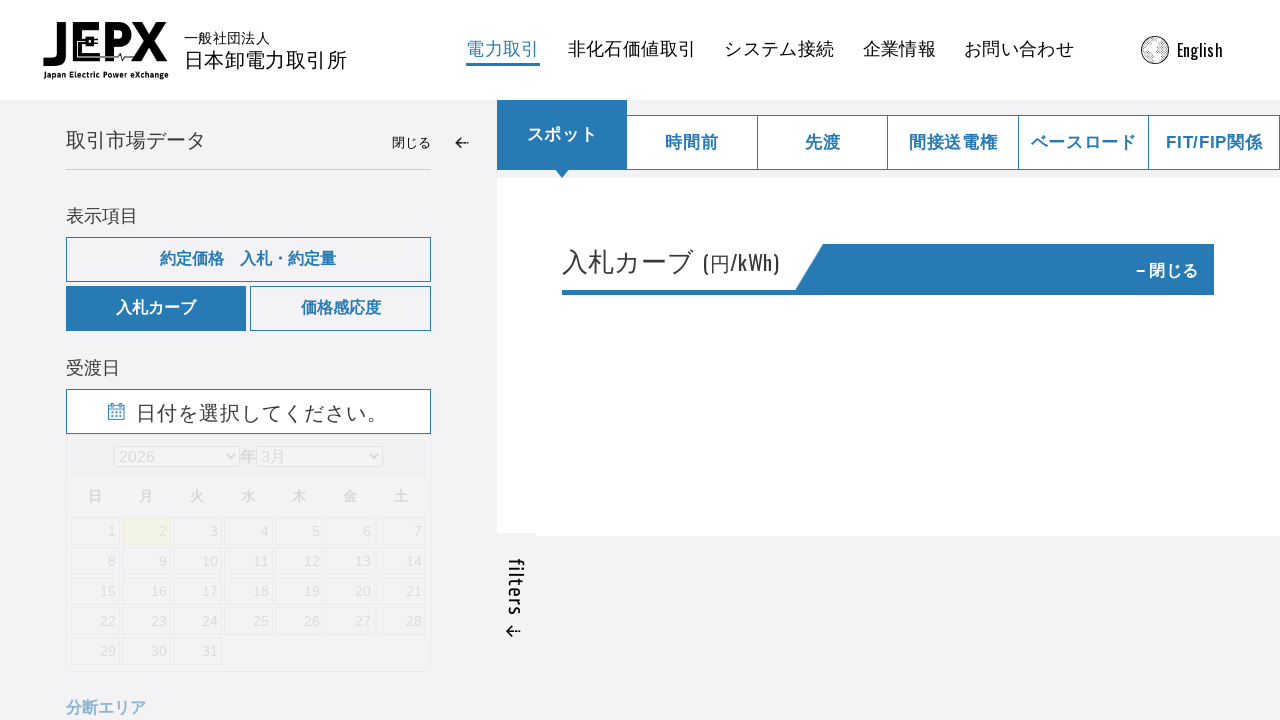

Selected year 2025 from dropdown on .ui-datepicker-year
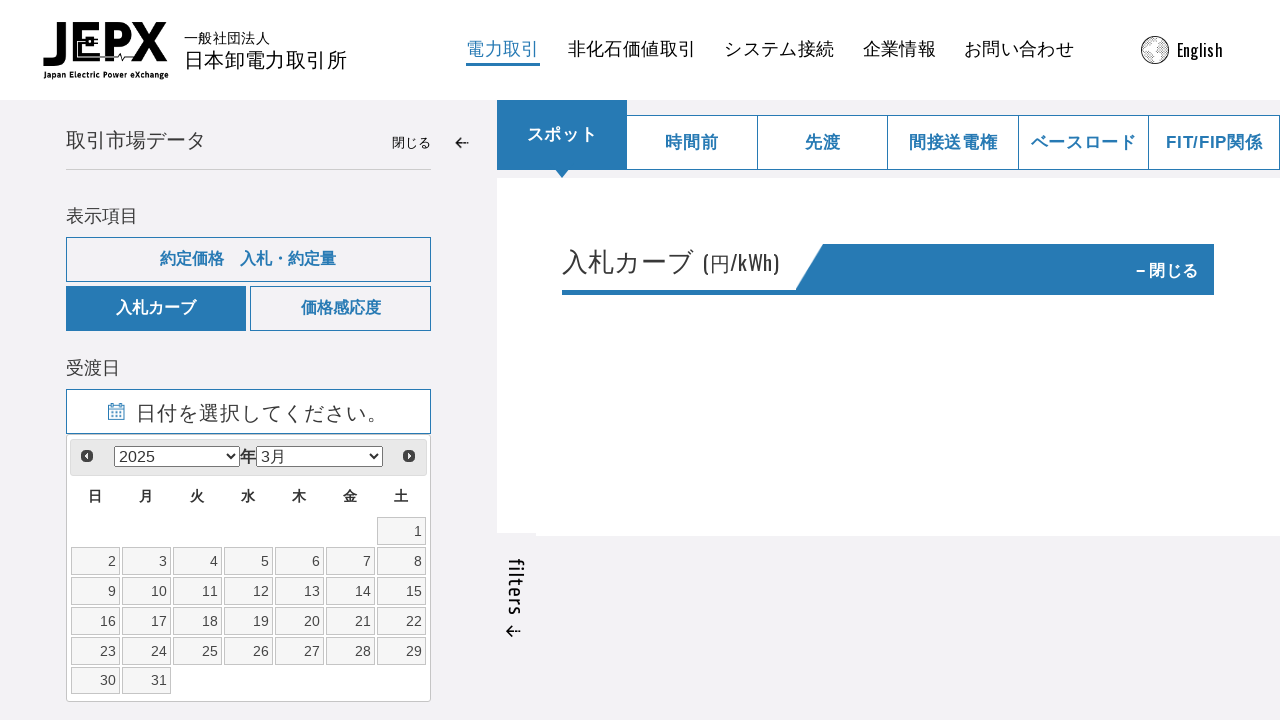

Selected month April (index 3) from dropdown on .ui-datepicker-month
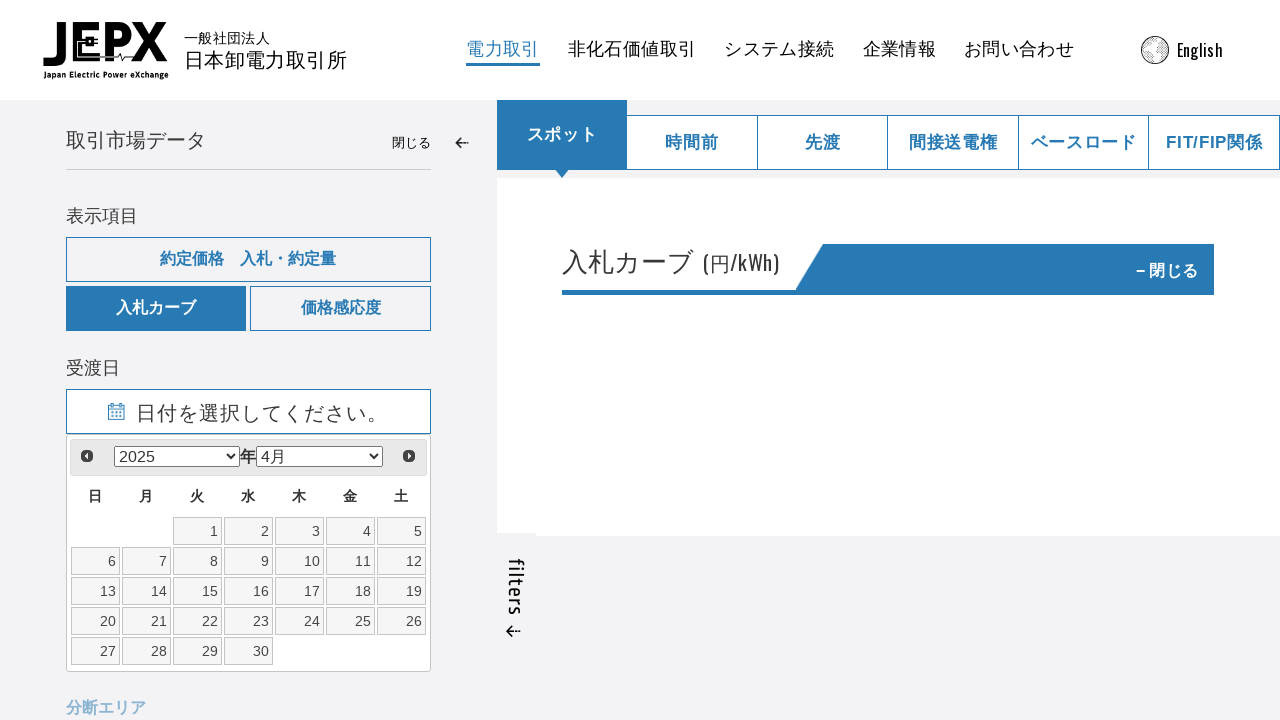

Clicked day 24 to select the date at (299, 621) on a.ui-state-default[data-date='24']
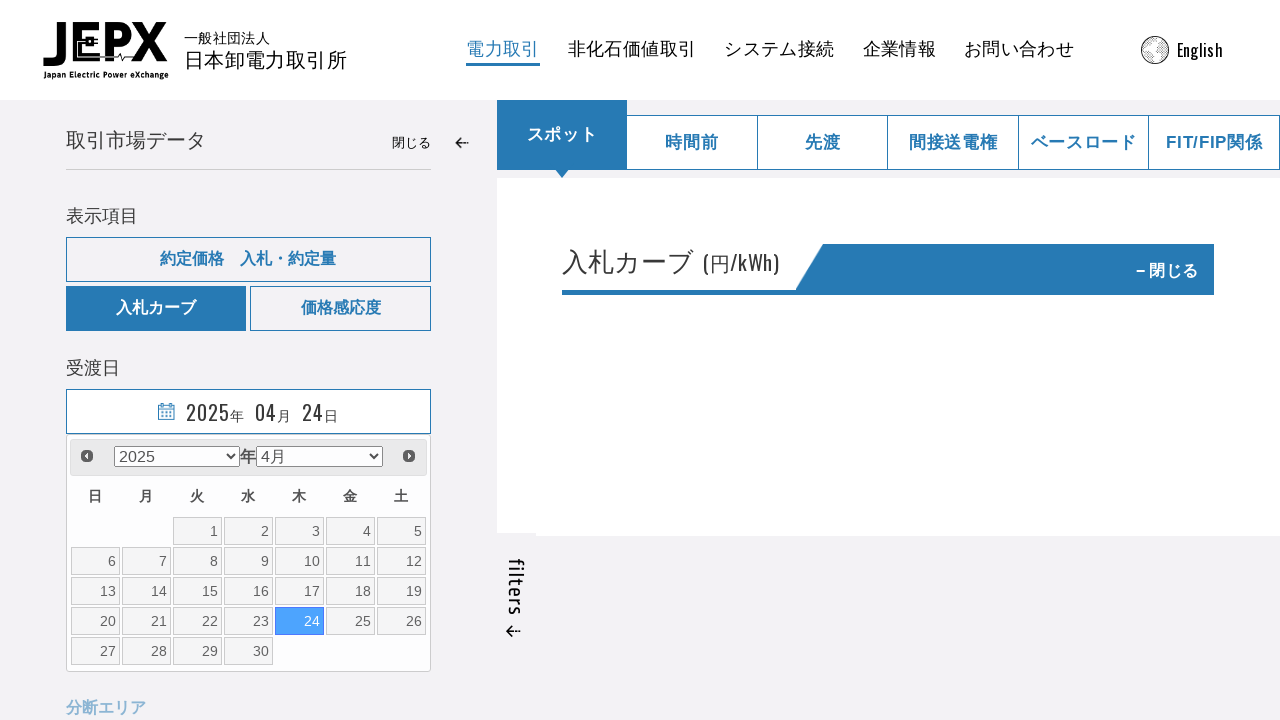

Waited 3 seconds for page to load with selected date data
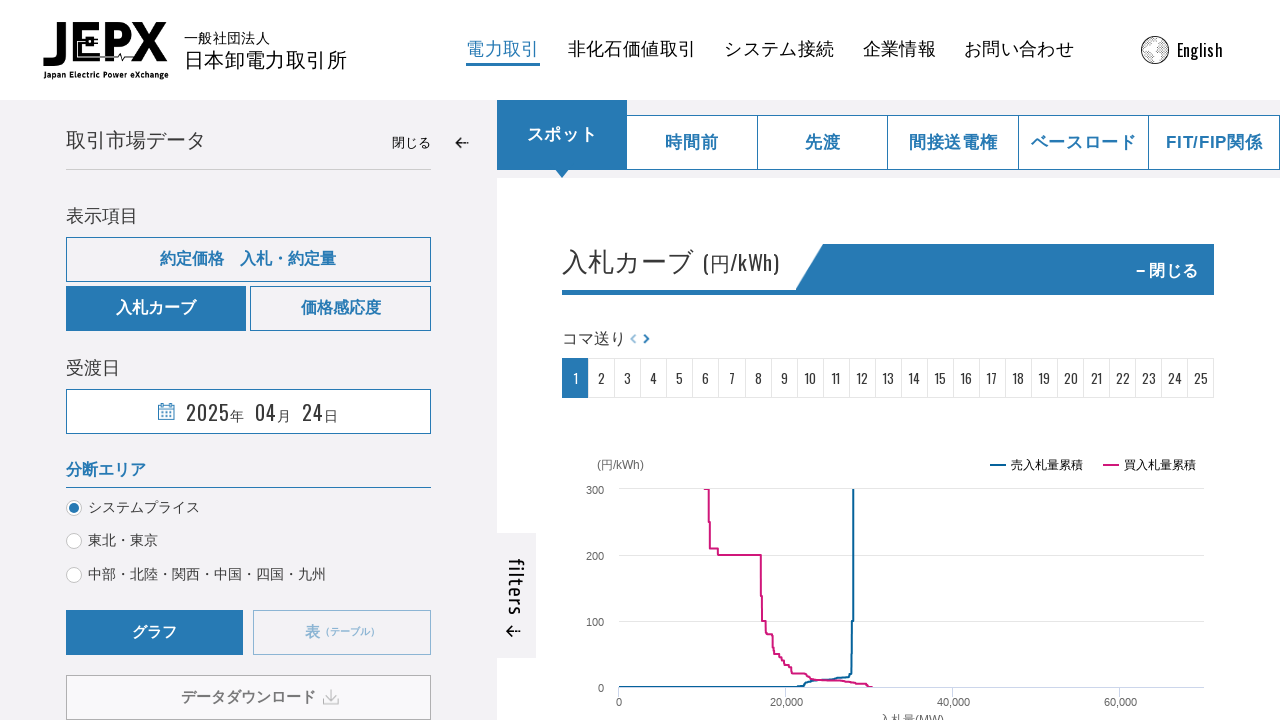

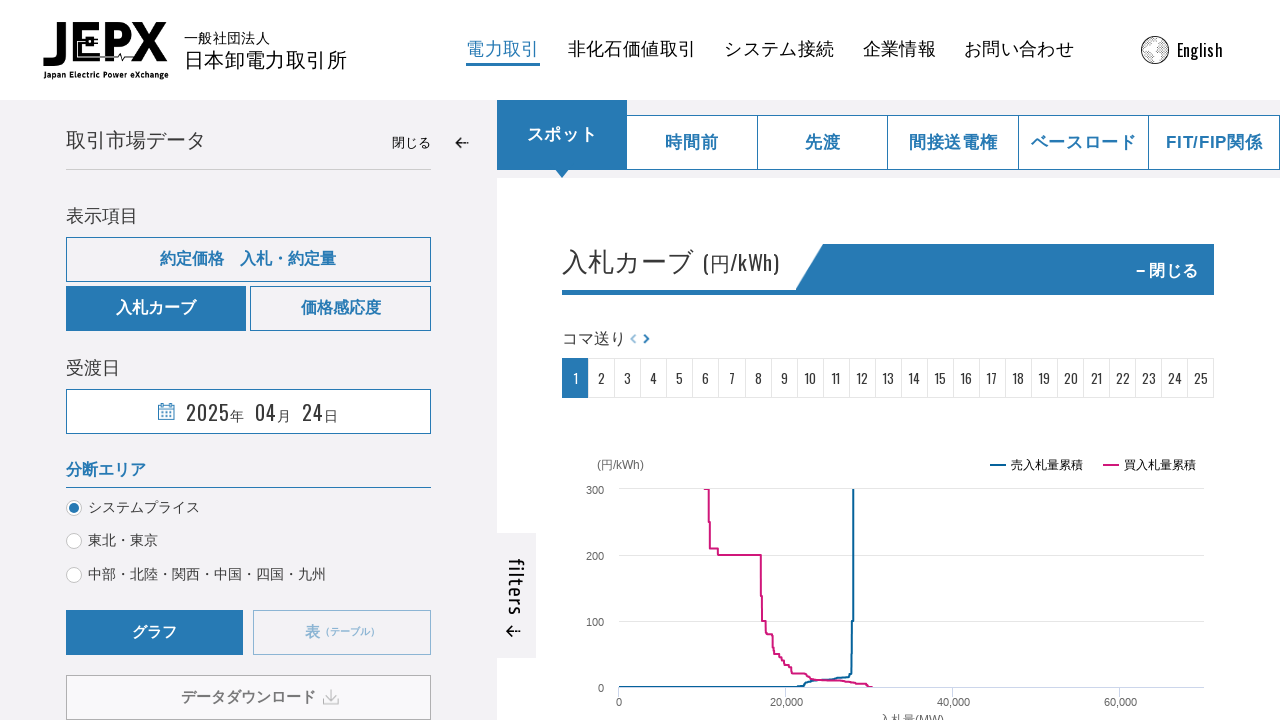